Tests submitting a feedback form by filling in all fields and clicking submit, then verifying the confirmation page loads

Starting URL: http://zero.webappsecurity.com/index.html

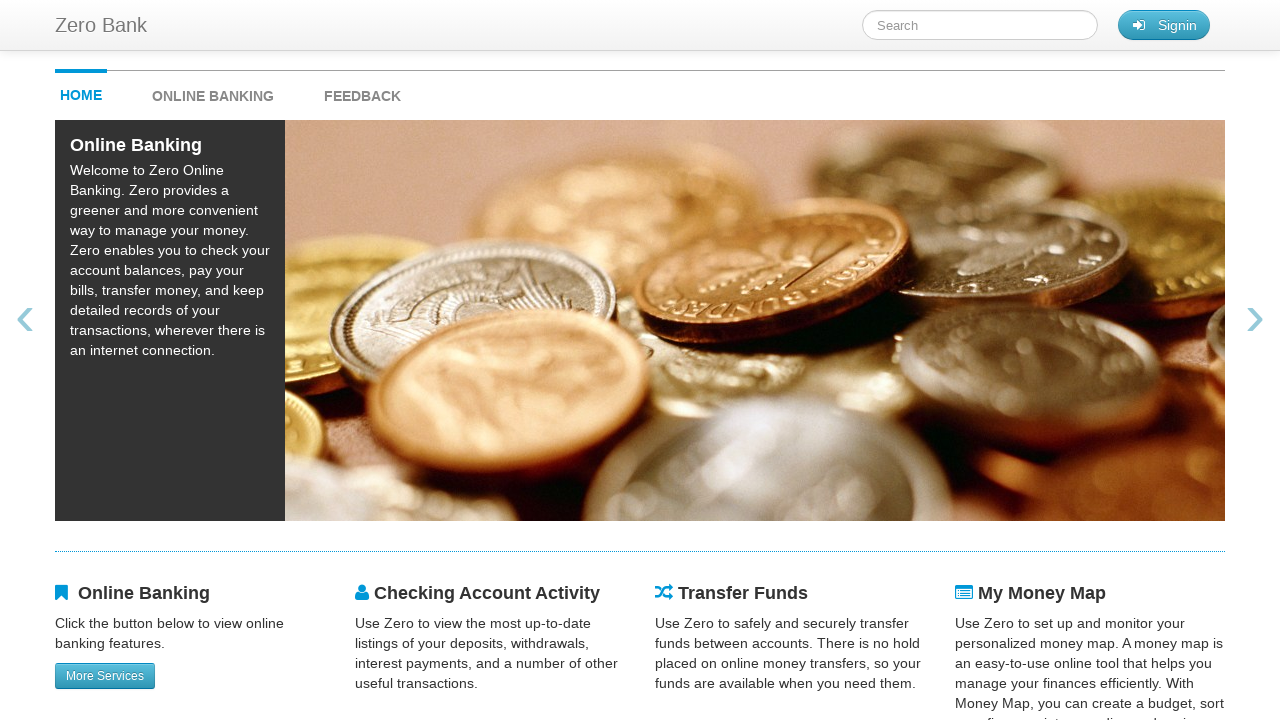

Clicked feedback link at (362, 91) on #feedback
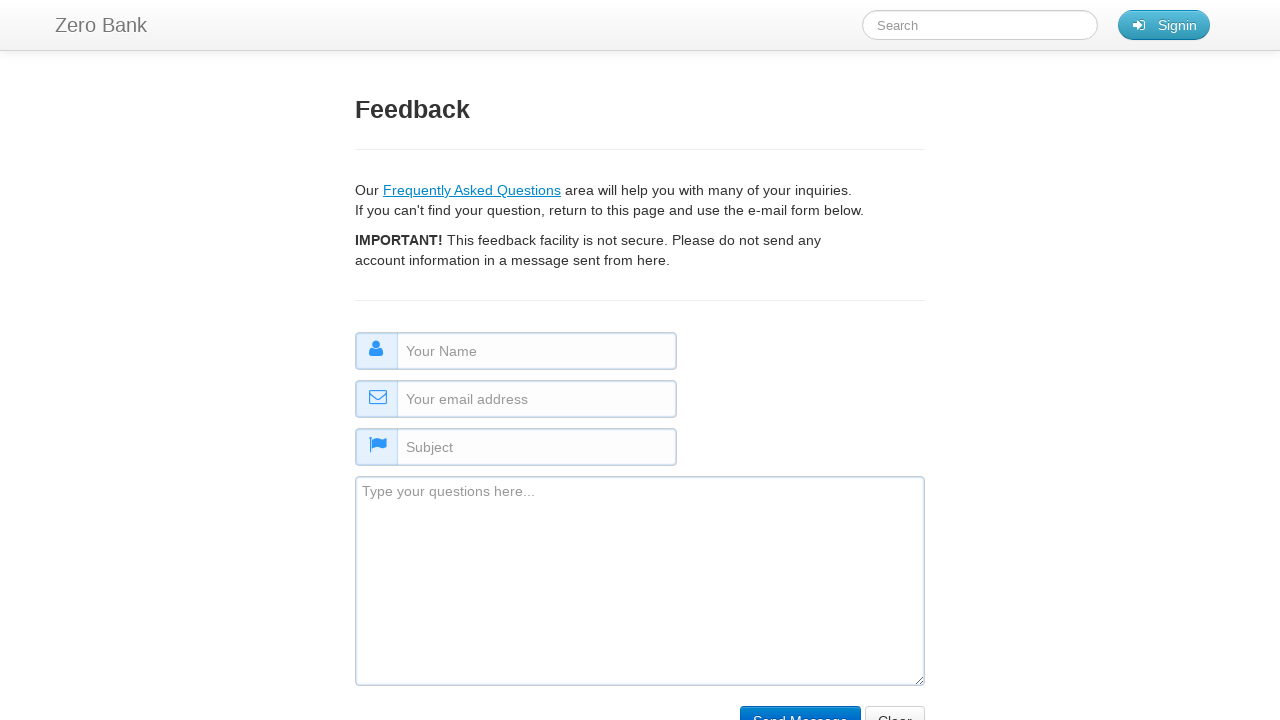

Filled name field with 'somename' on #name
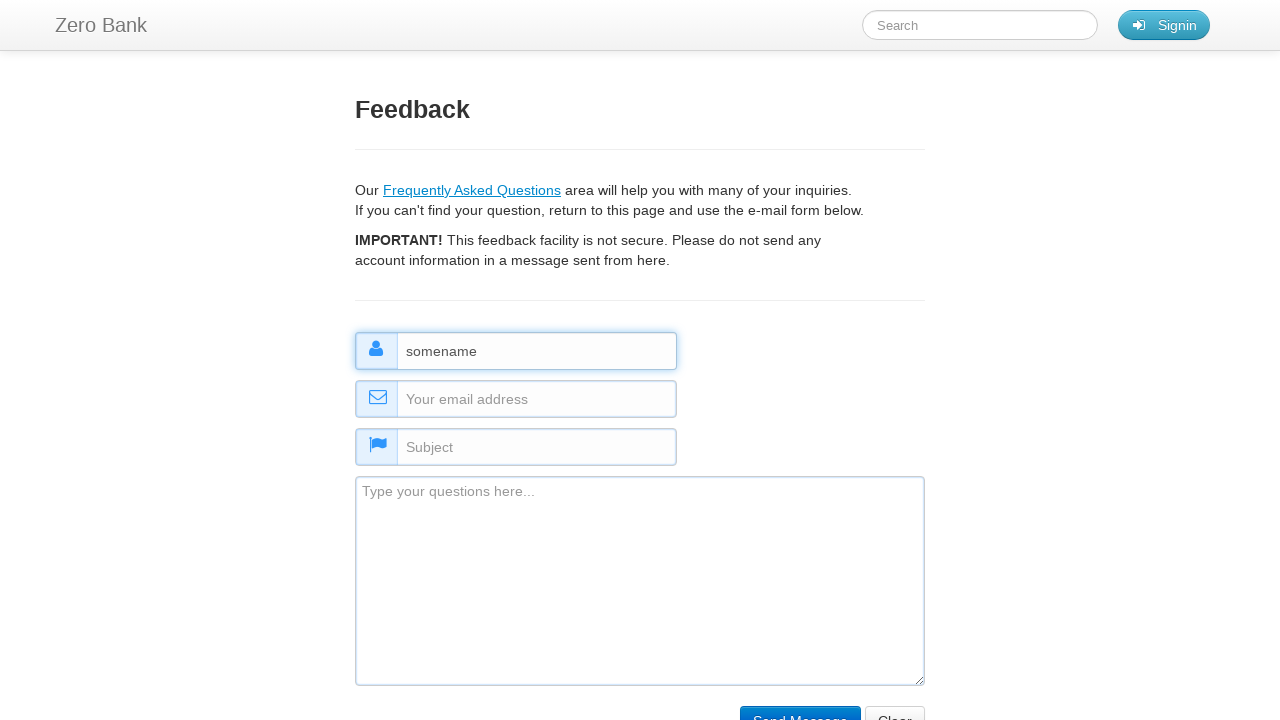

Filled subject field with 'somesubject' on #subject
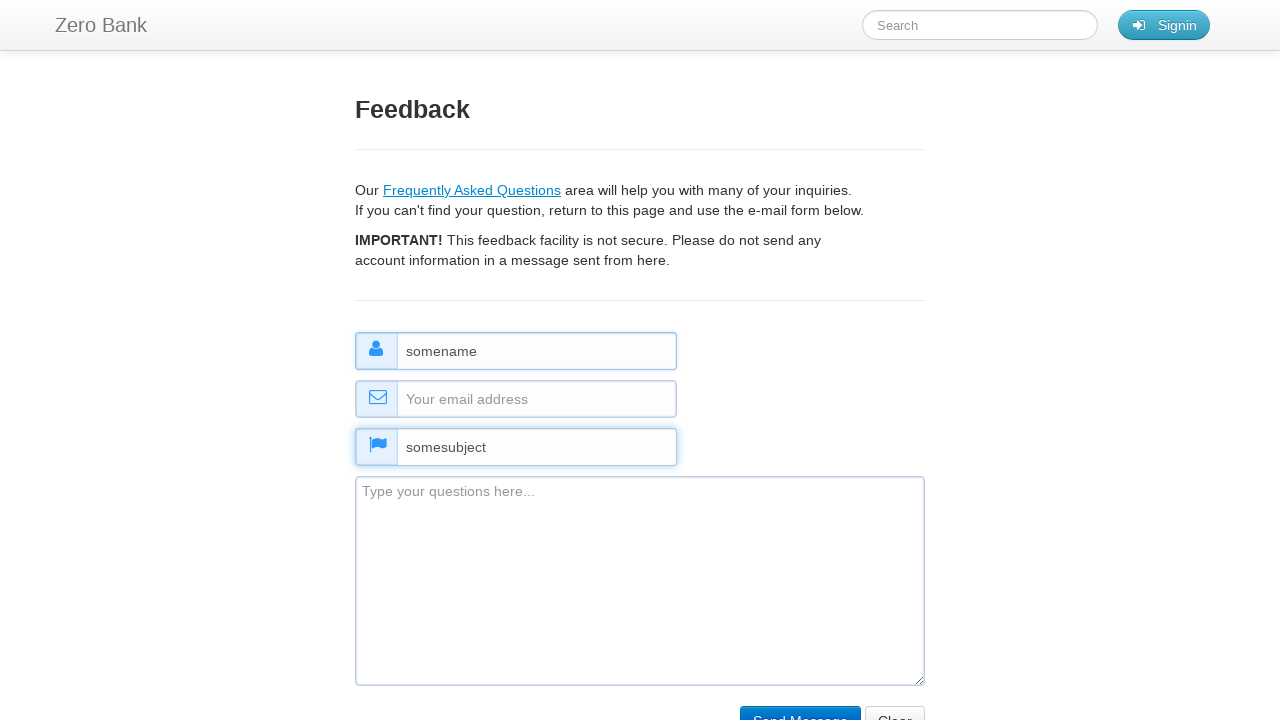

Filled email field with 'someemail@com.com' on #email
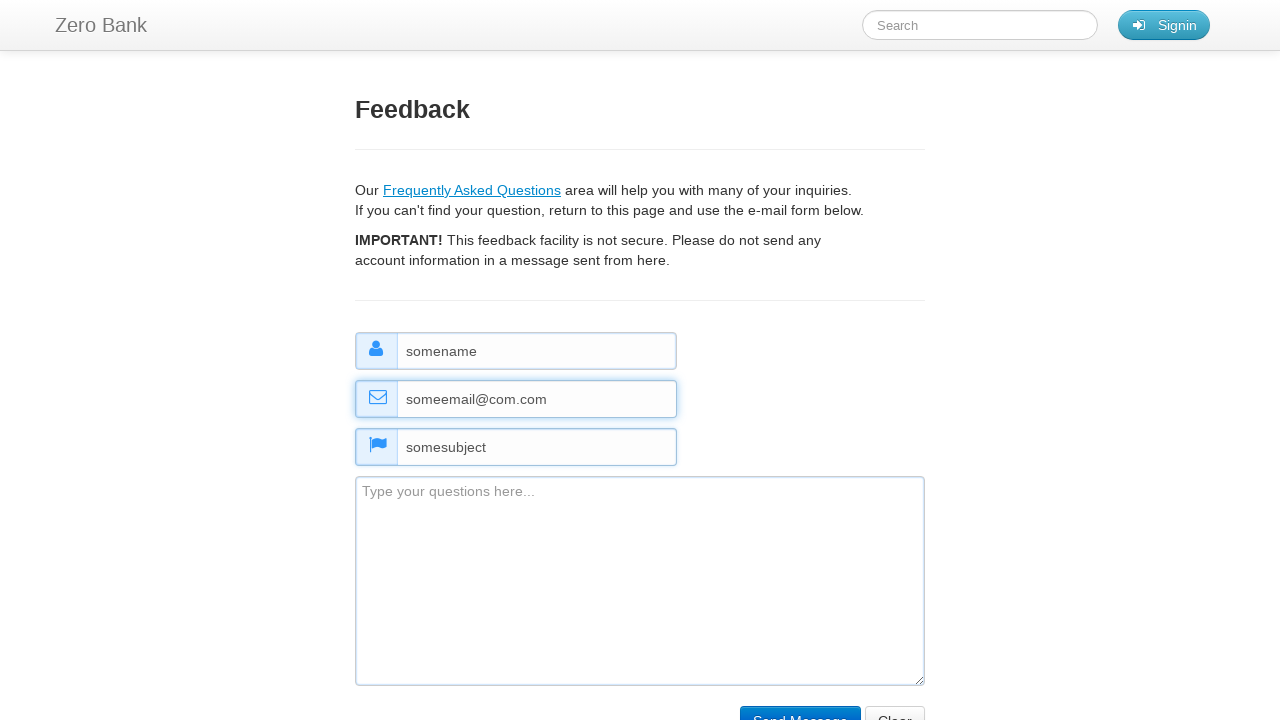

Filled comment field with feedback text on #comment
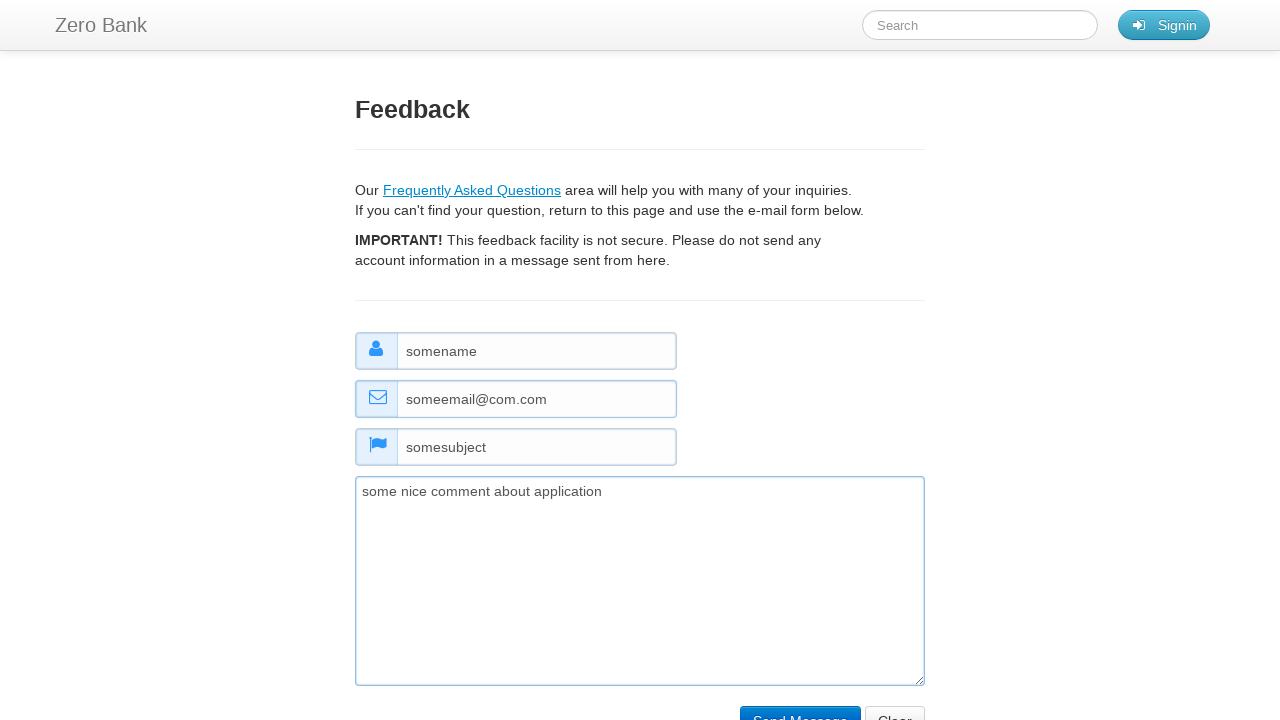

Clicked submit button to submit feedback form at (800, 705) on input[type='submit']
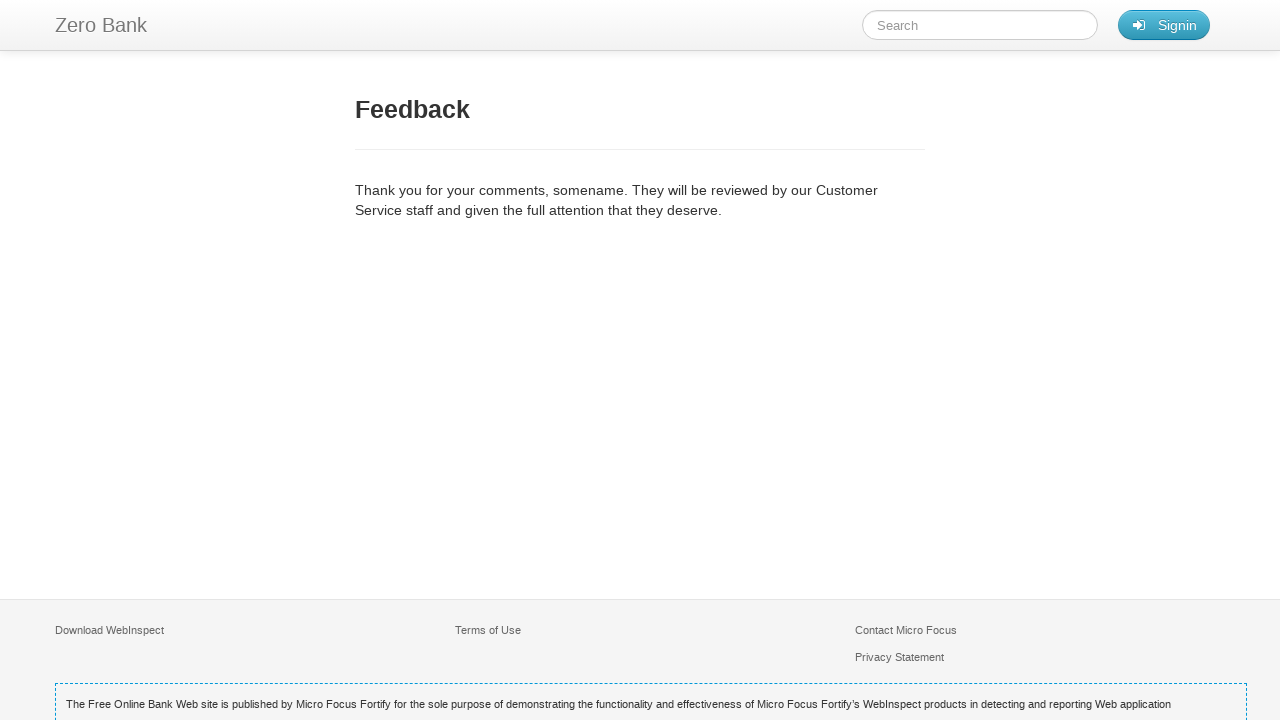

Confirmation page loaded with feedback-title element visible
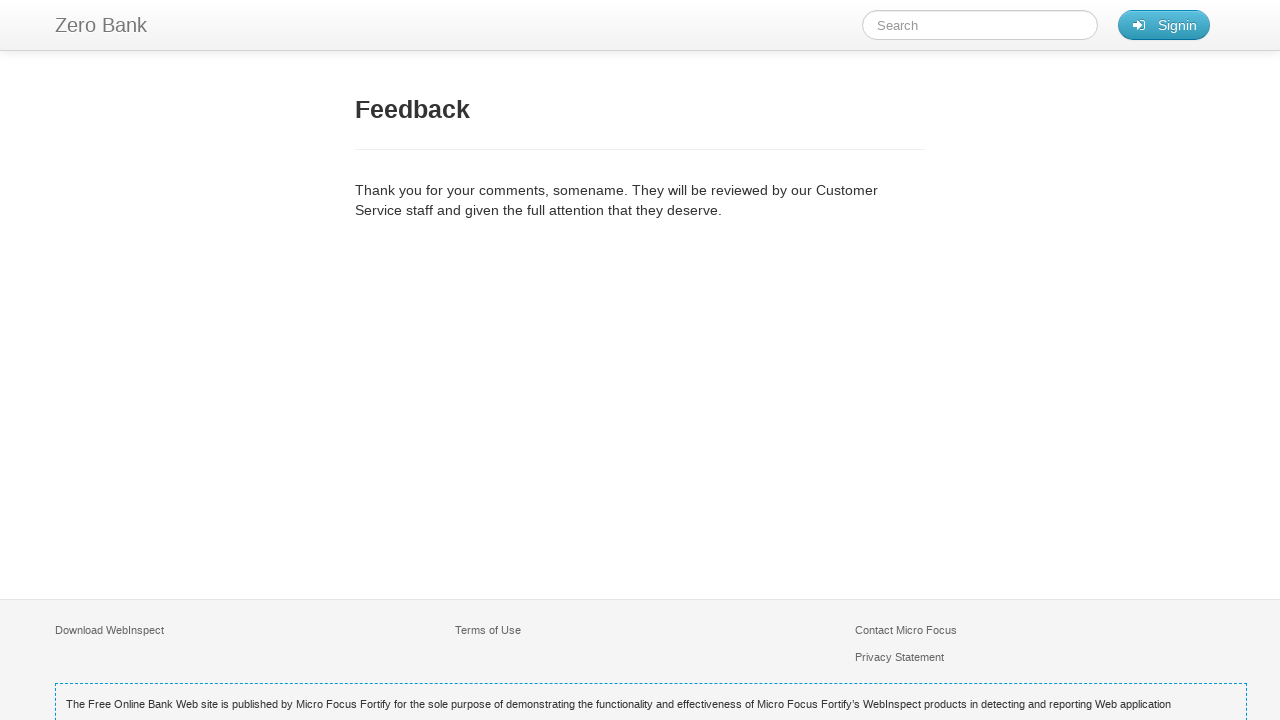

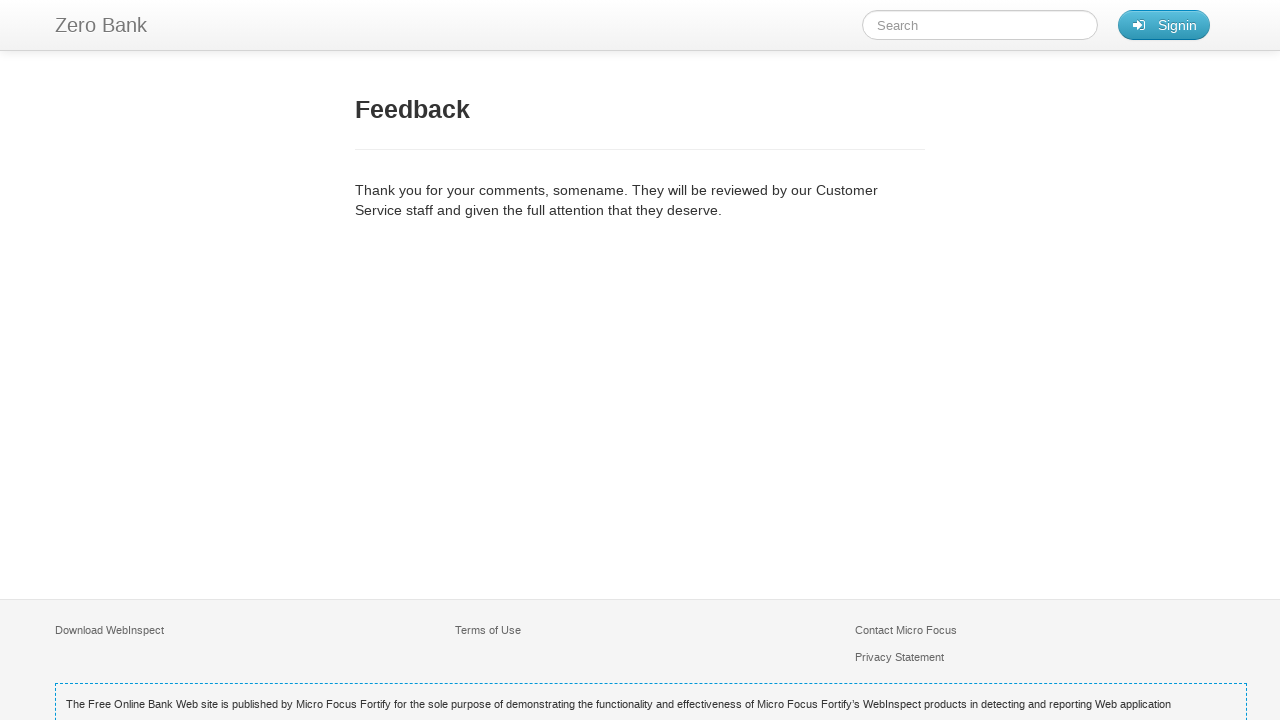